Tests network request mocking for specific URL patterns containing "GetBook", replacing "shetty" with "BadGuy" in those requests, then clicking Virtual Library button and verifying the result

Starting URL: https://rahulshettyacademy.com/angularAppdemo

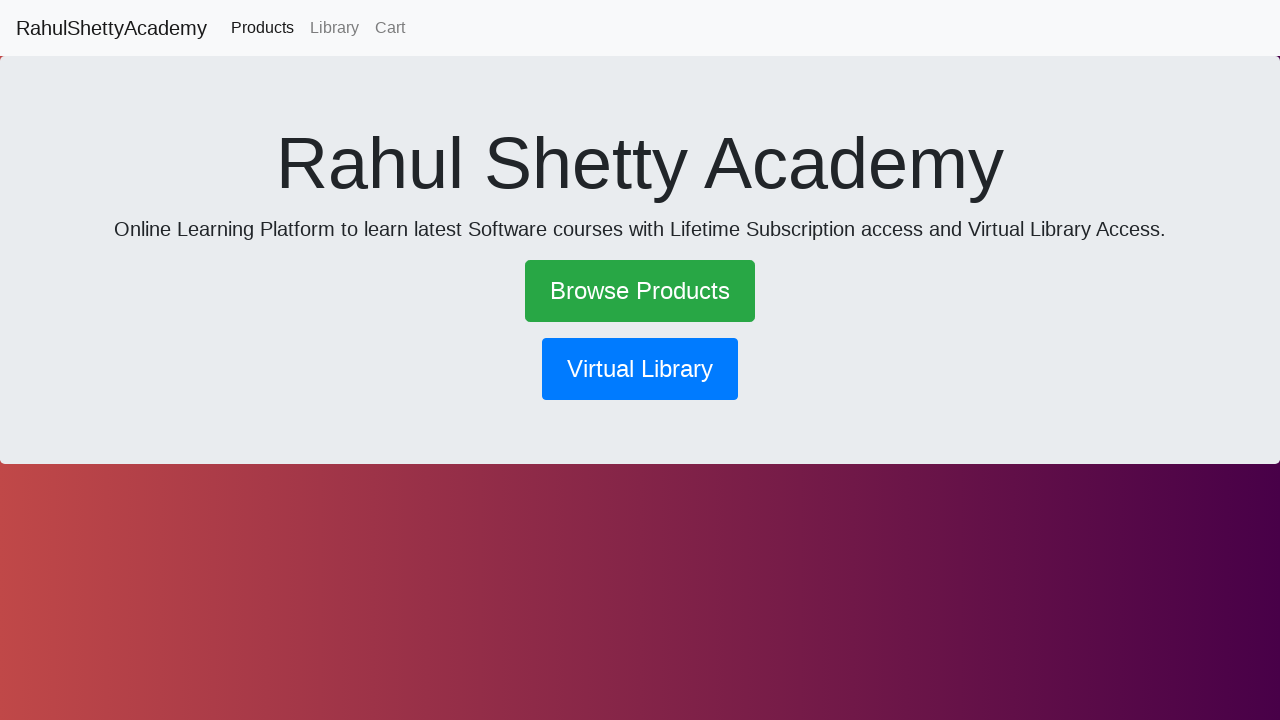

Set up route interception to mock GetBook requests, replacing 'shetty' with 'BadGuy'
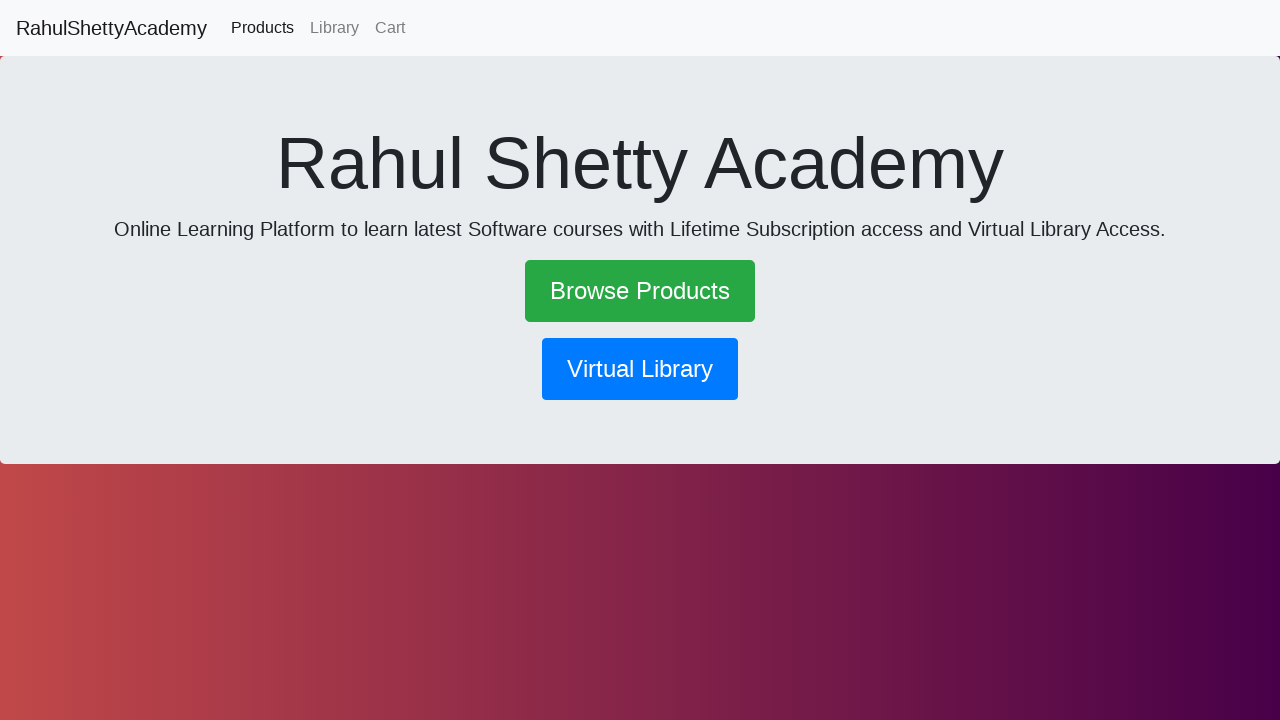

Clicked Virtual Library button at (640, 369) on xpath=//button[normalize-space()='Virtual Library']
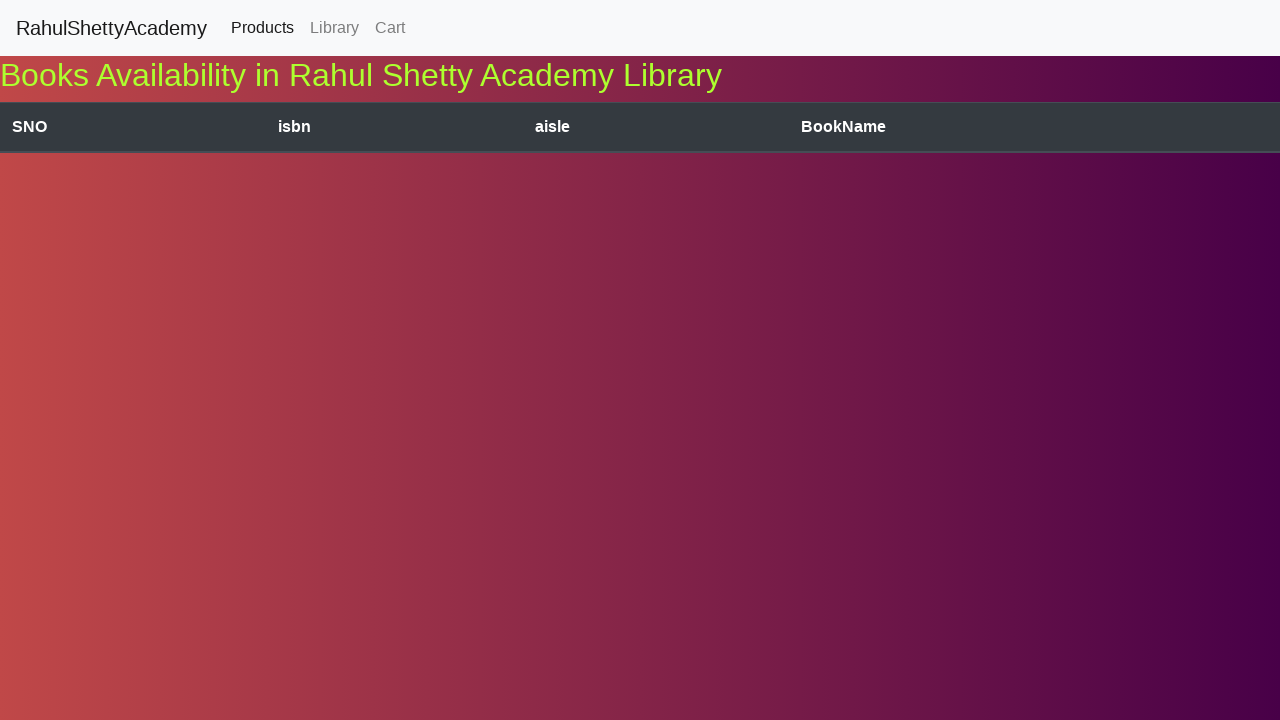

Waited for paragraph element to become visible
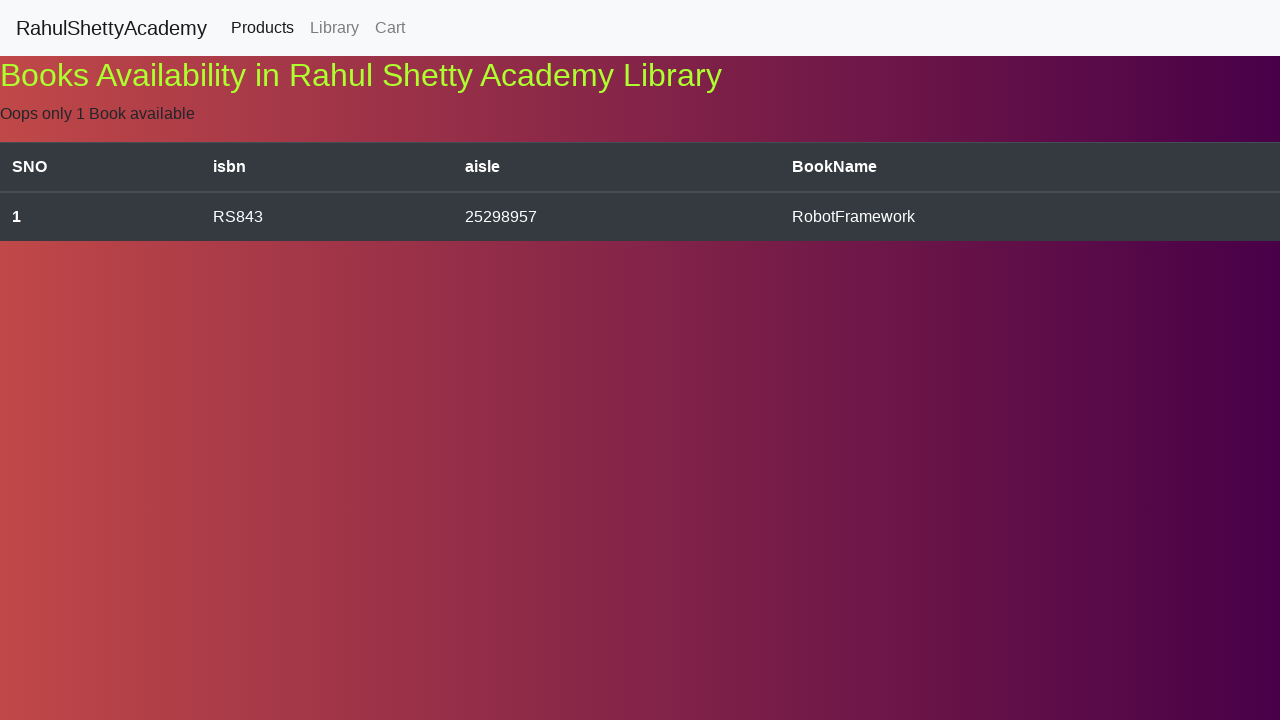

Retrieved paragraph text: Oops only 1 Book available
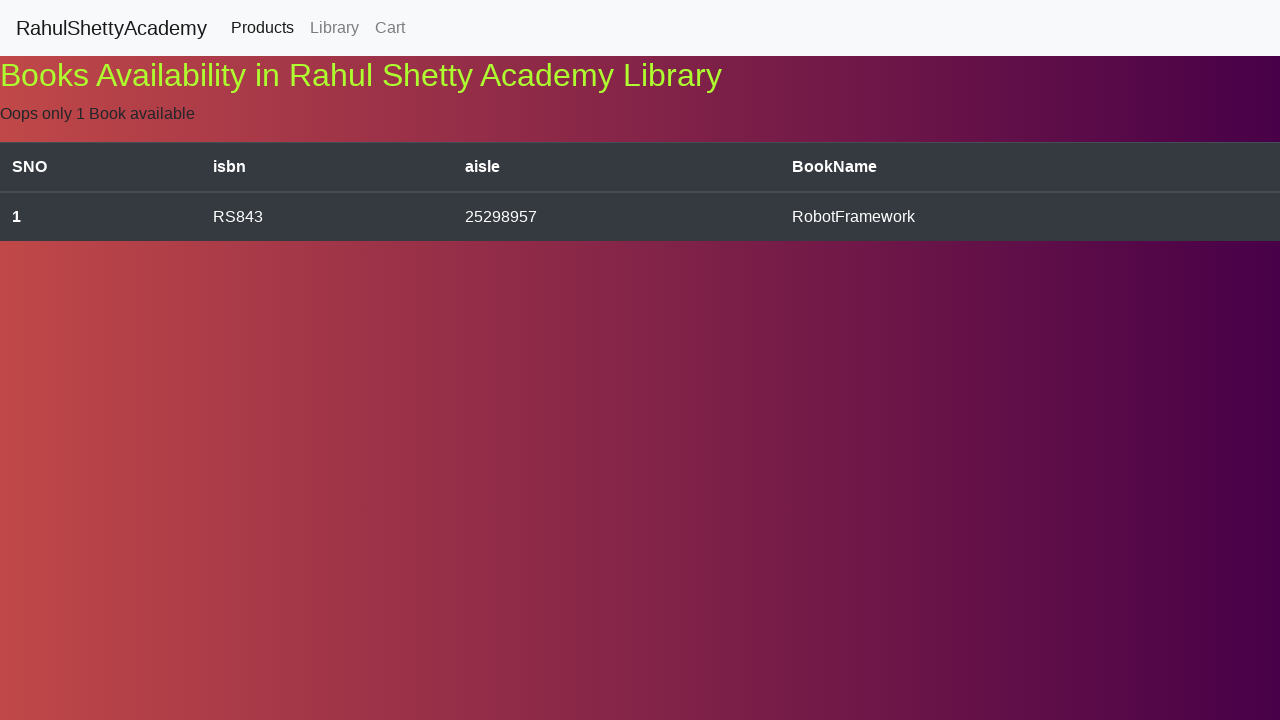

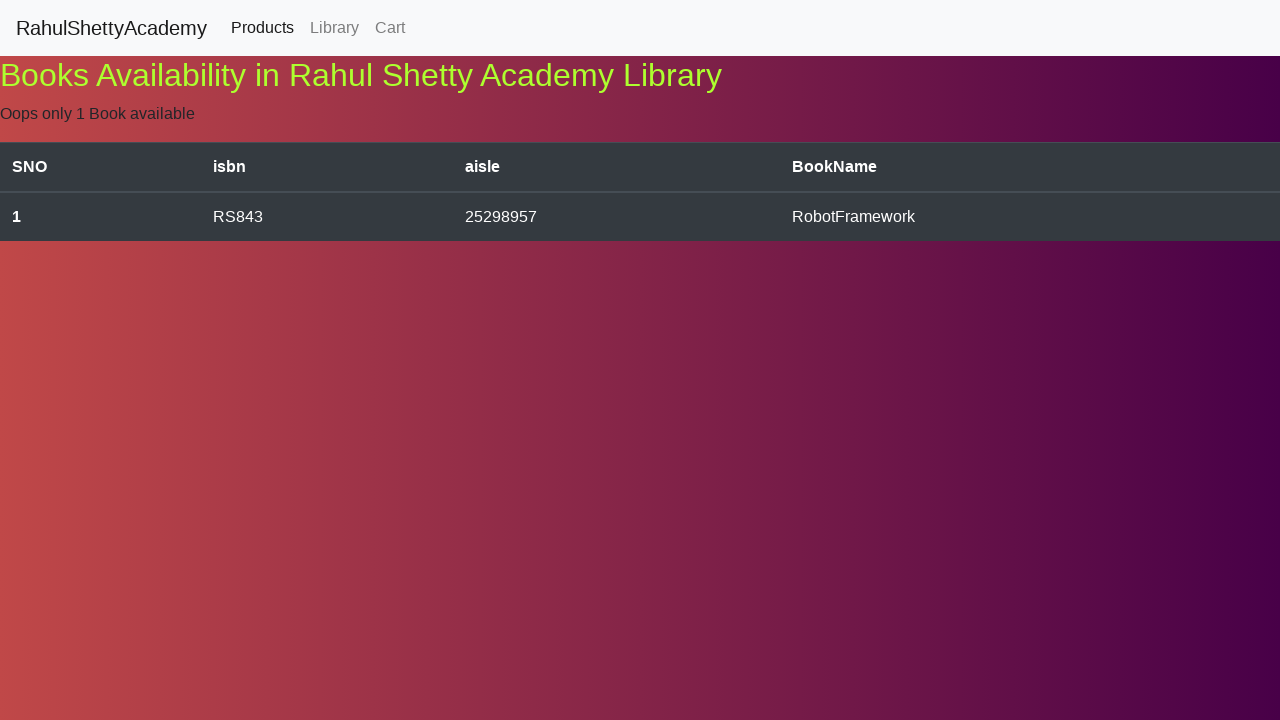